Tests JavaScript scroll functionality by scrolling down to a "CYDEO" link at the bottom of the page, then scrolling back up to the "Home" link at the top.

Starting URL: https://practice.cydeo.com/large

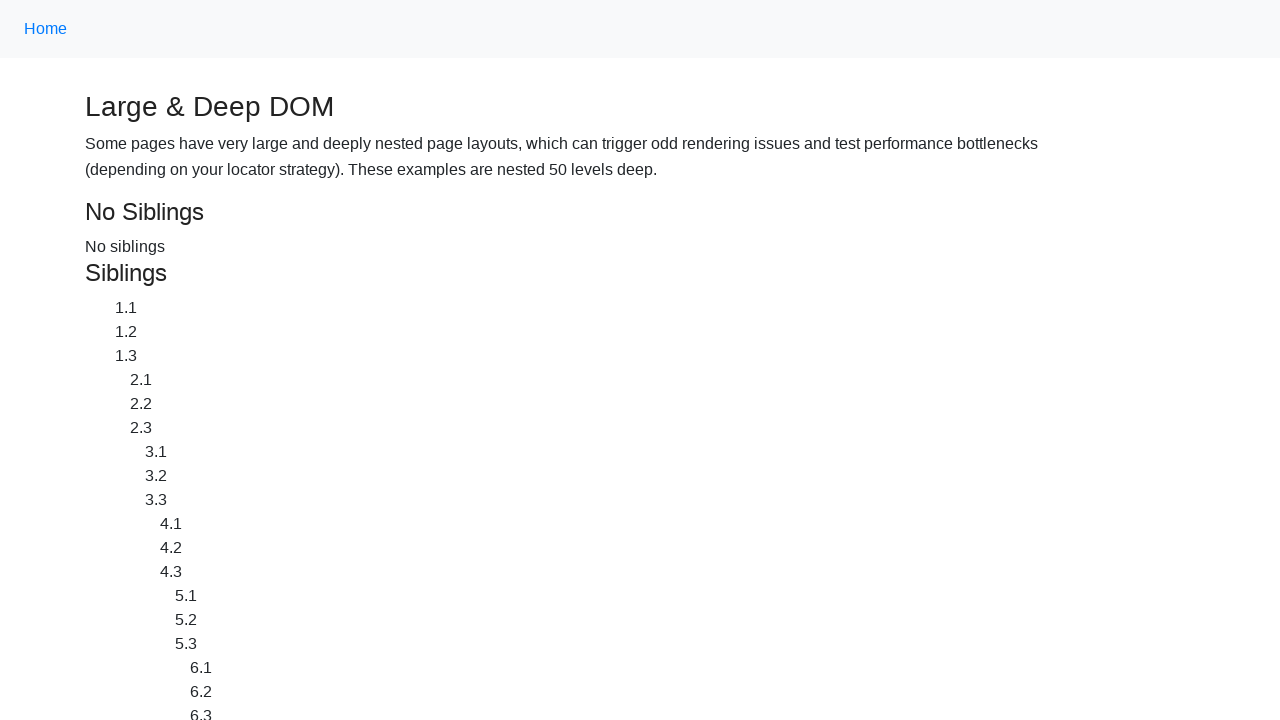

Located CYDEO link at the bottom of the page
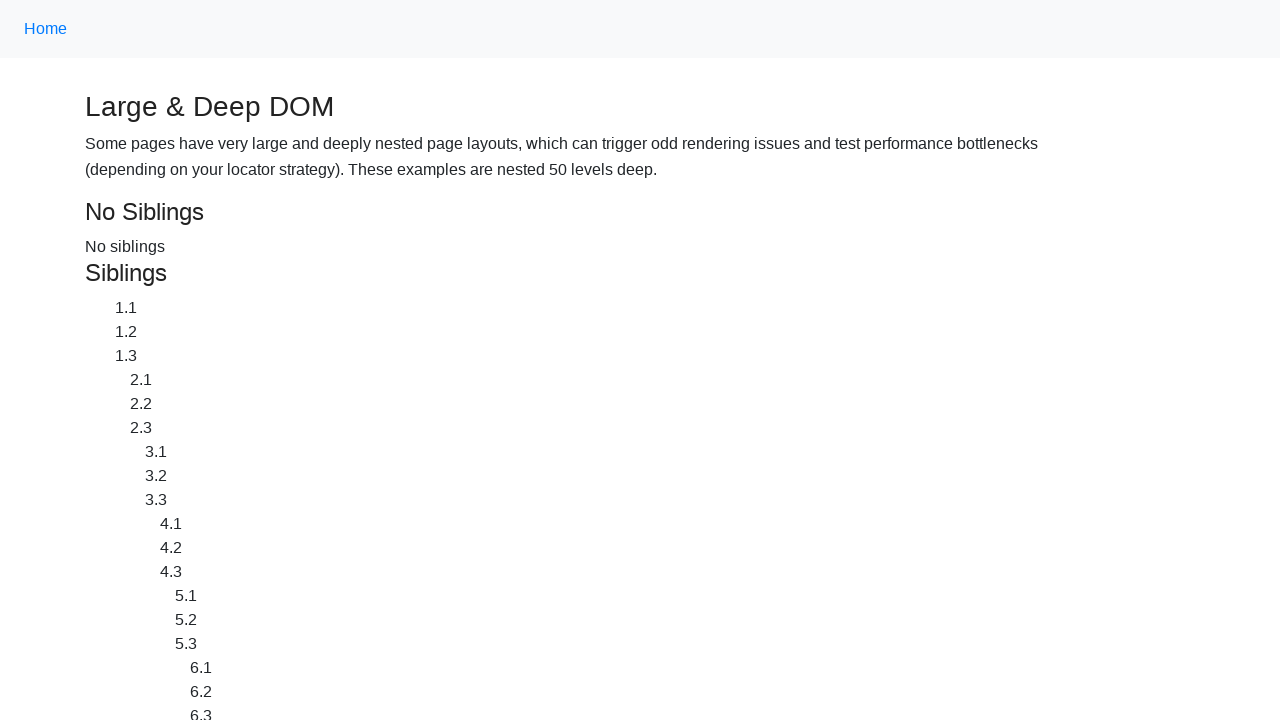

Located Home link at the top of the page
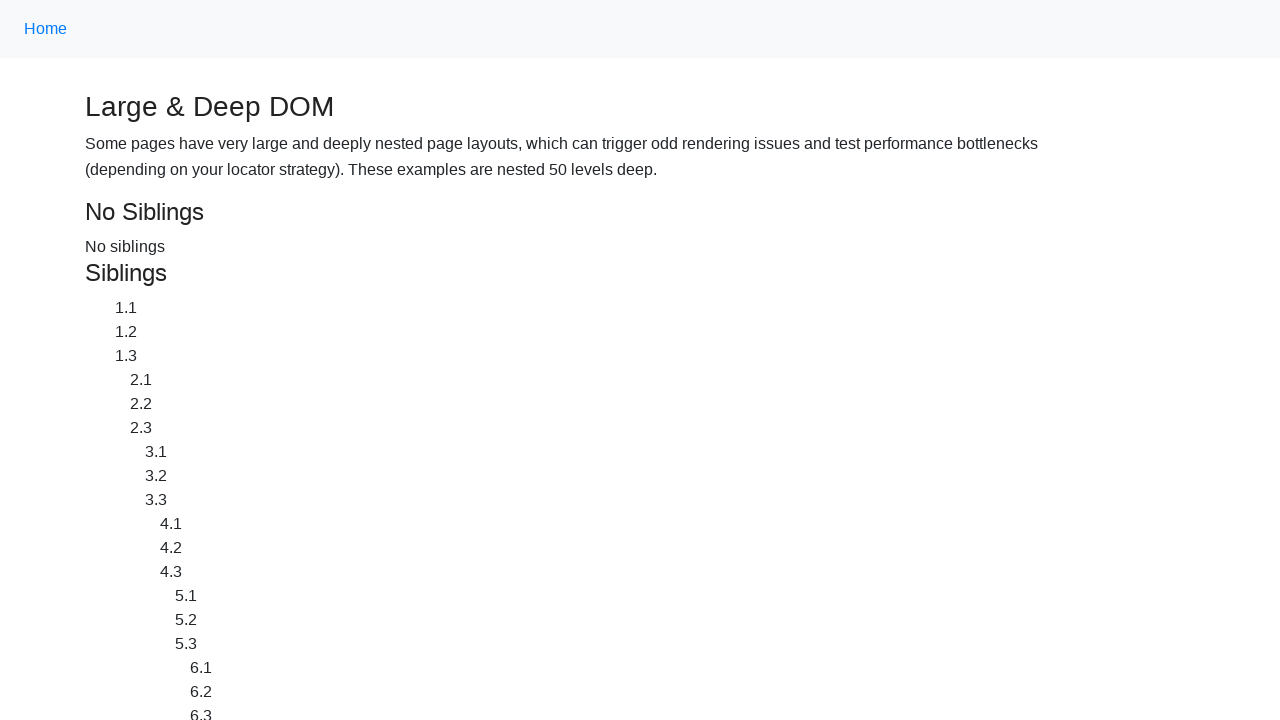

Scrolled down to CYDEO link at the bottom of the page
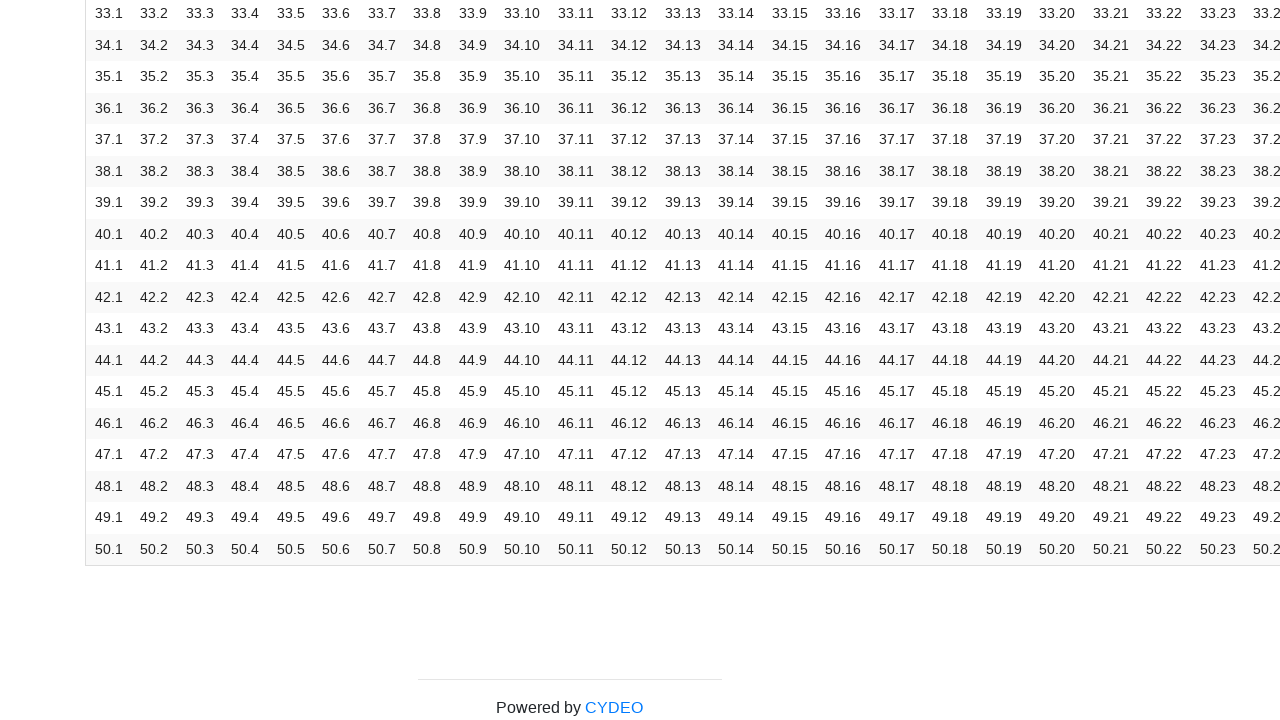

Scrolled back up to Home link at the top of the page
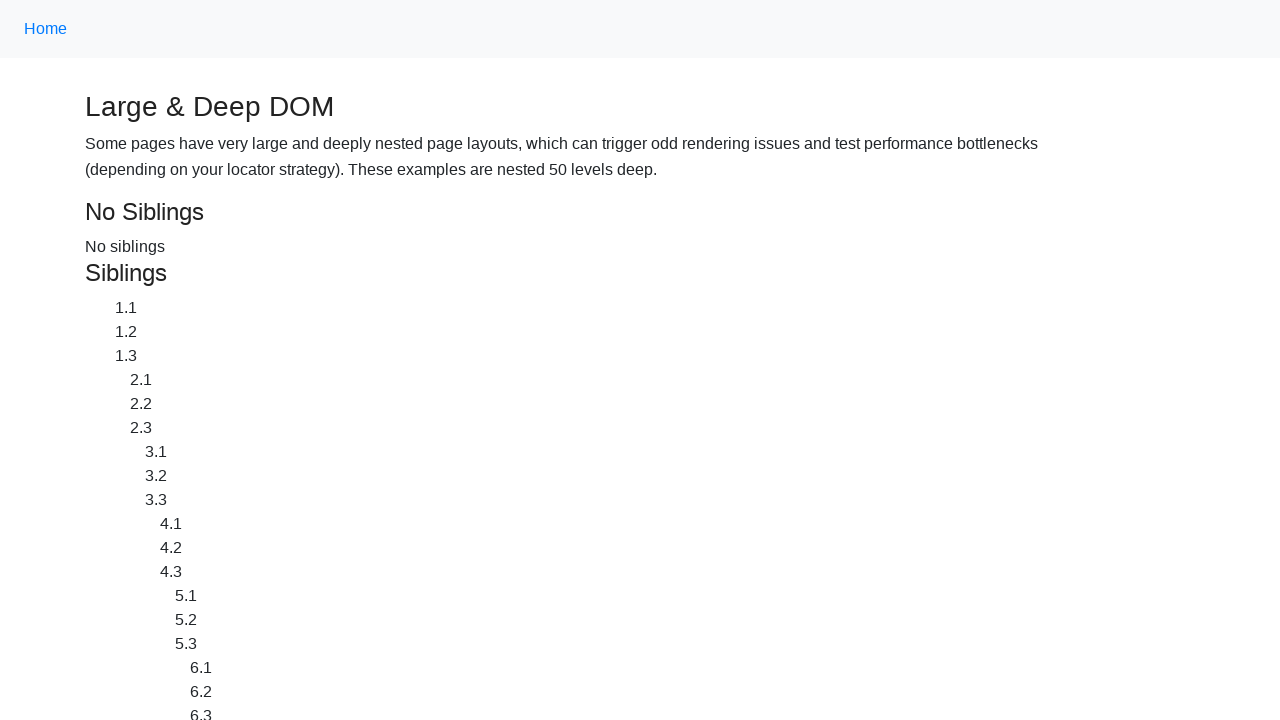

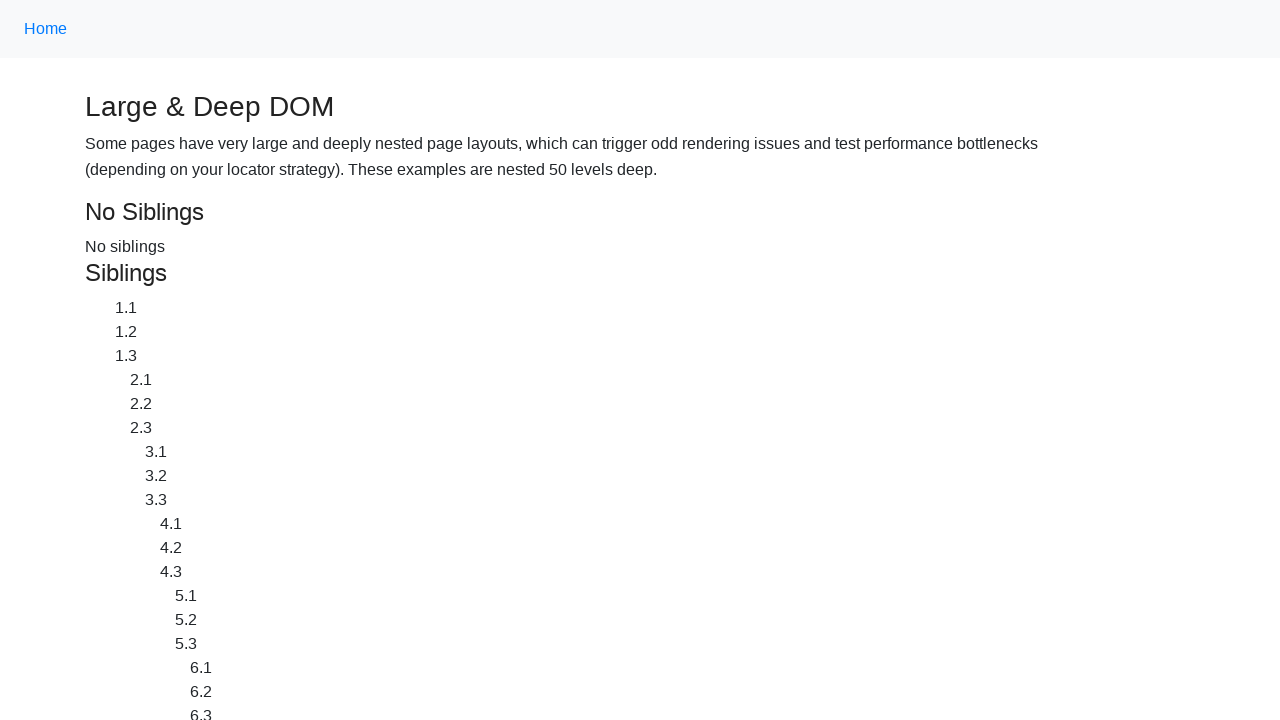